Navigates to the Korean Land and Housing Corporation (LH) public housing application listing page and waits for the page content to load.

Starting URL: https://apply.lh.or.kr/lhapply/apply/wt/wrtanc/selectWrtancList.do?mi=1069

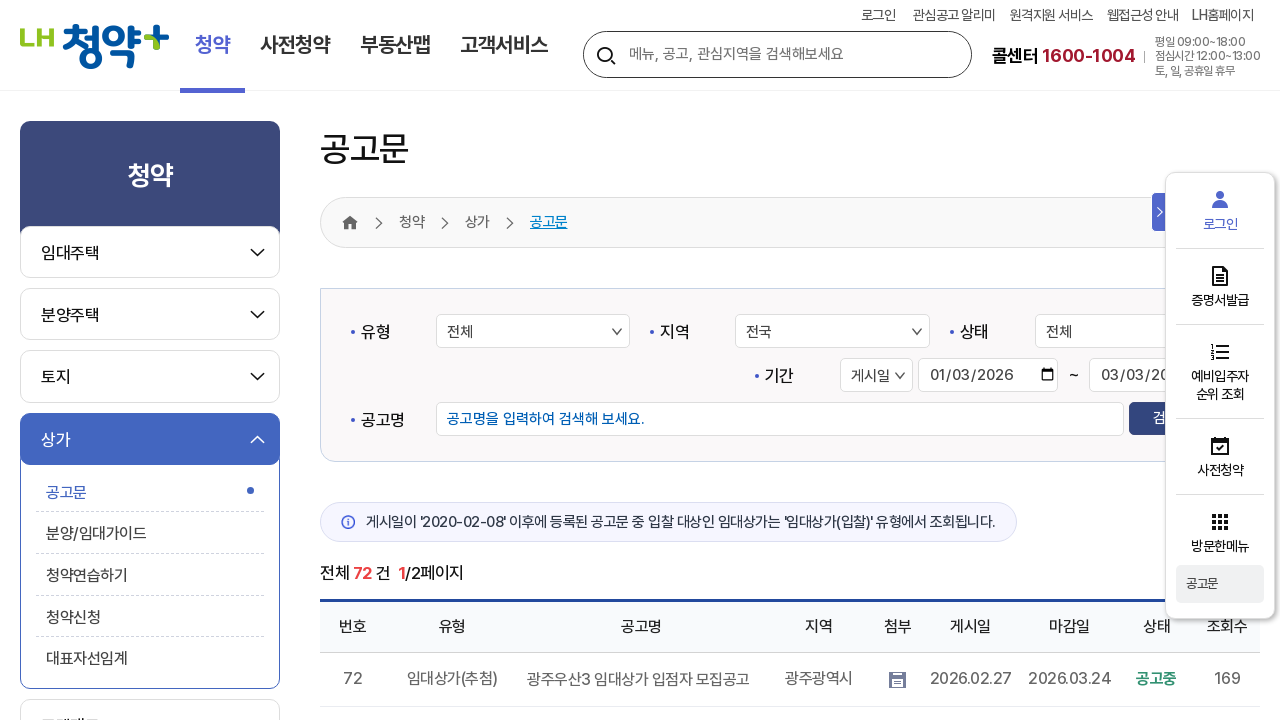

Waited for page to reach network idle state
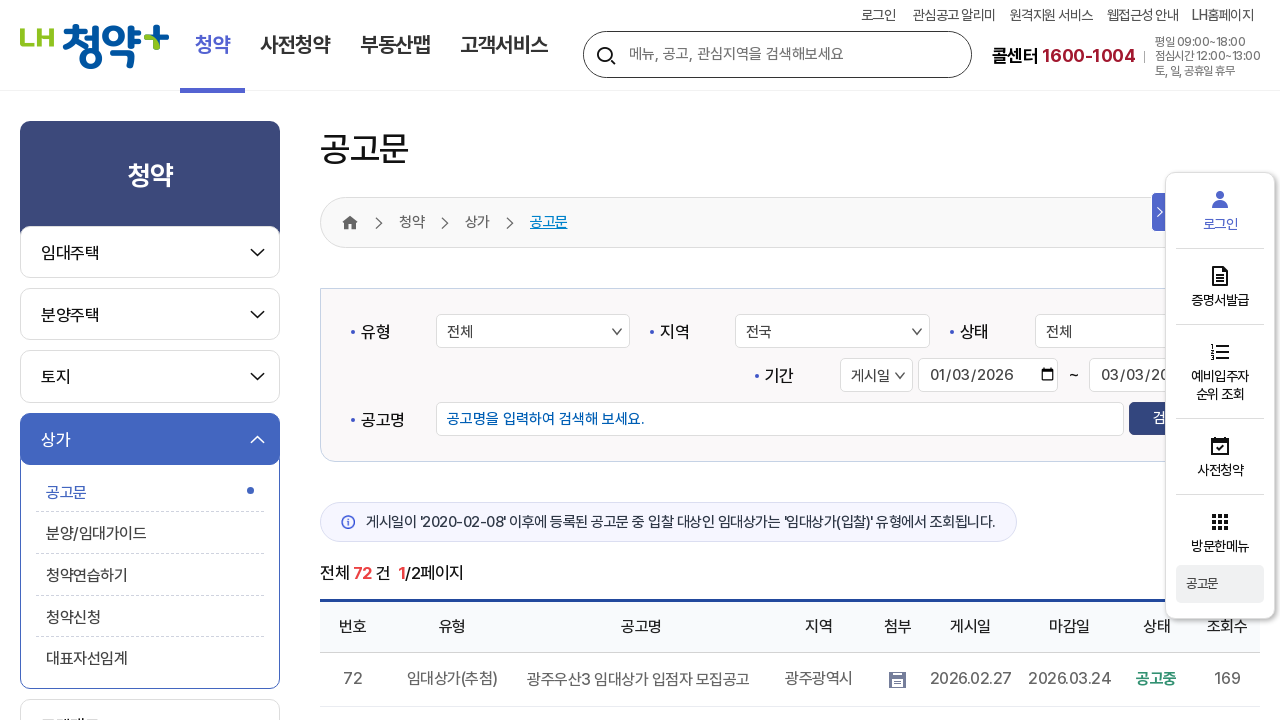

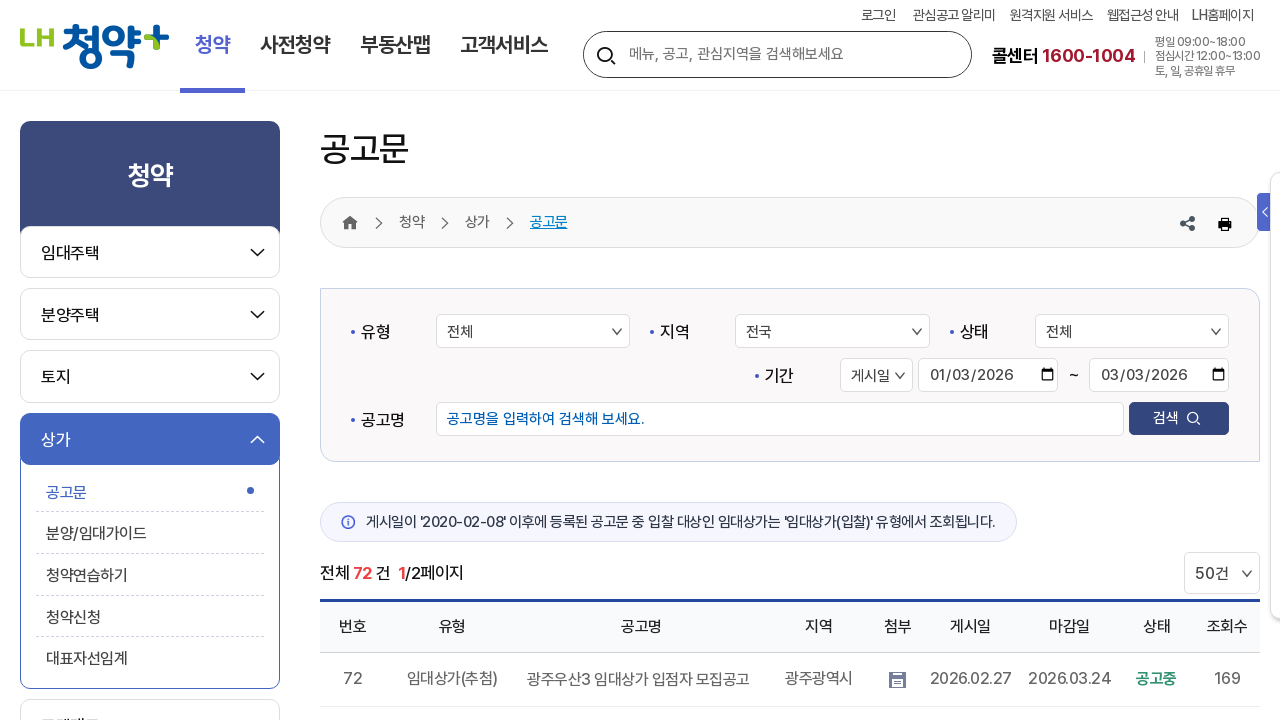